Tests the sortable list functionality on demoqa.com by dragging Item 2 and dropping it onto Item 5, verifying drag-and-drop interaction works correctly.

Starting URL: https://demoqa.com/sortable/

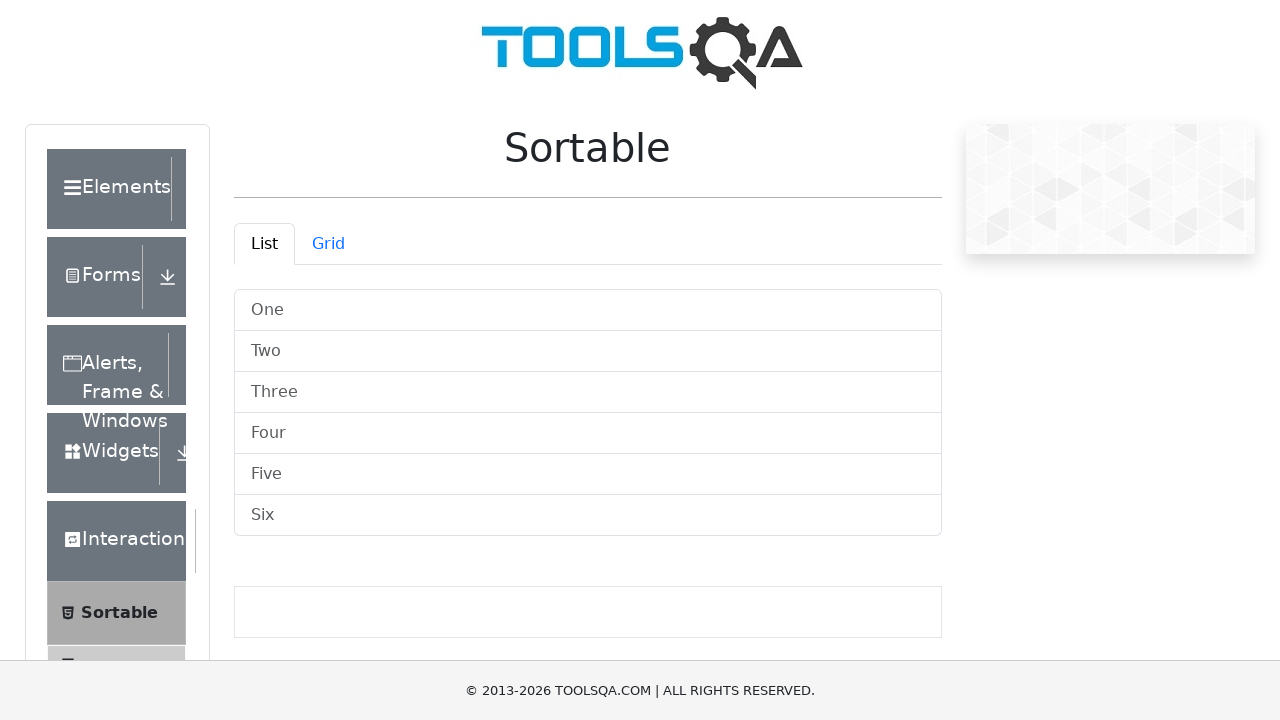

Sortable list container loaded
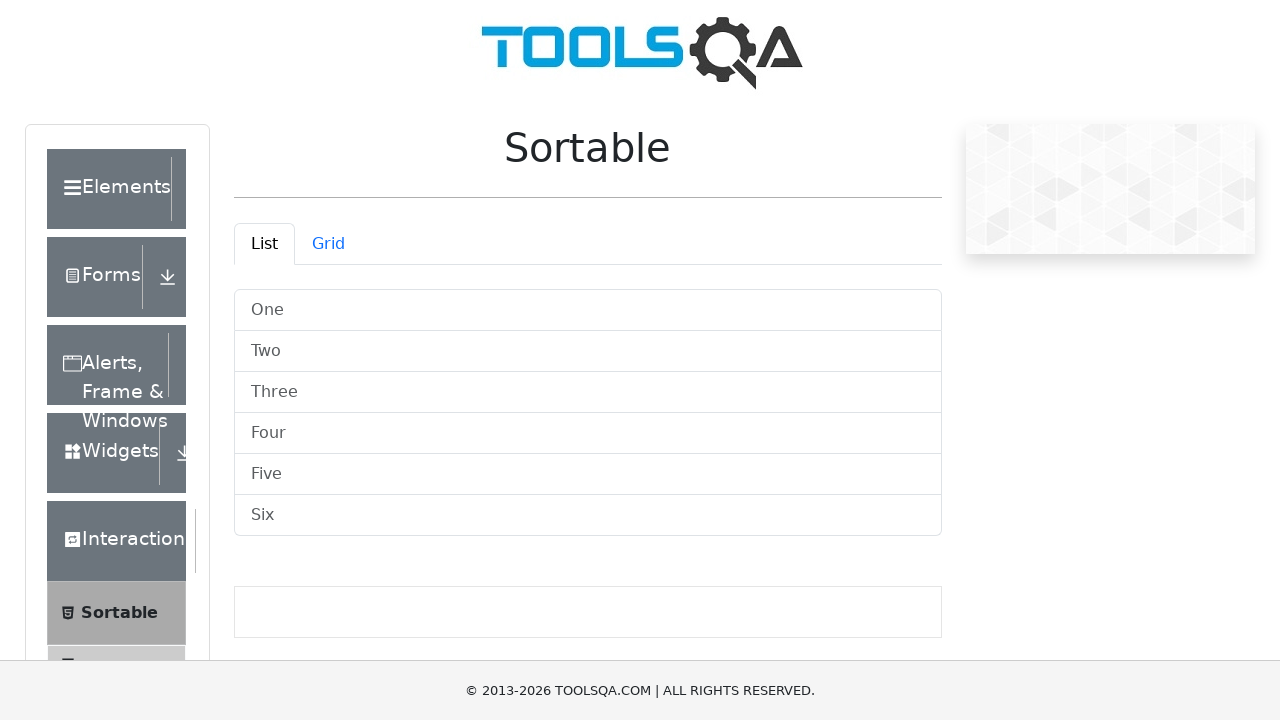

Located source element (Item 2)
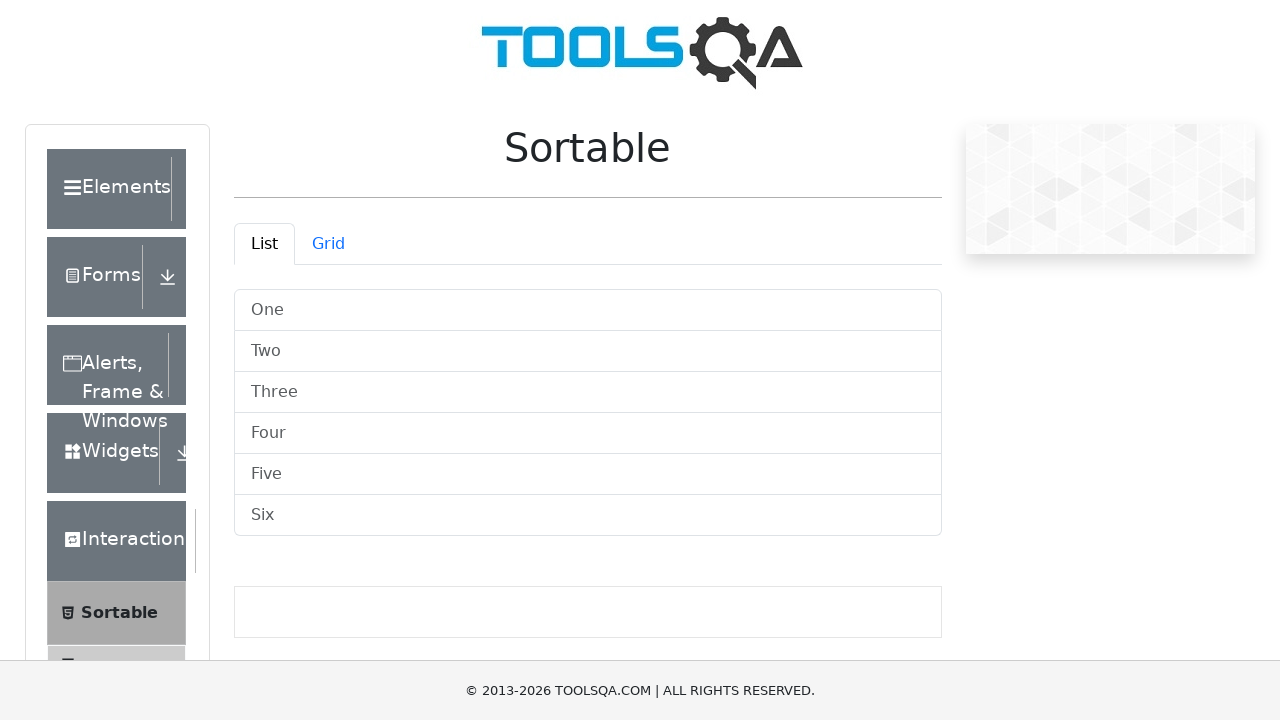

Located target element (Item 5)
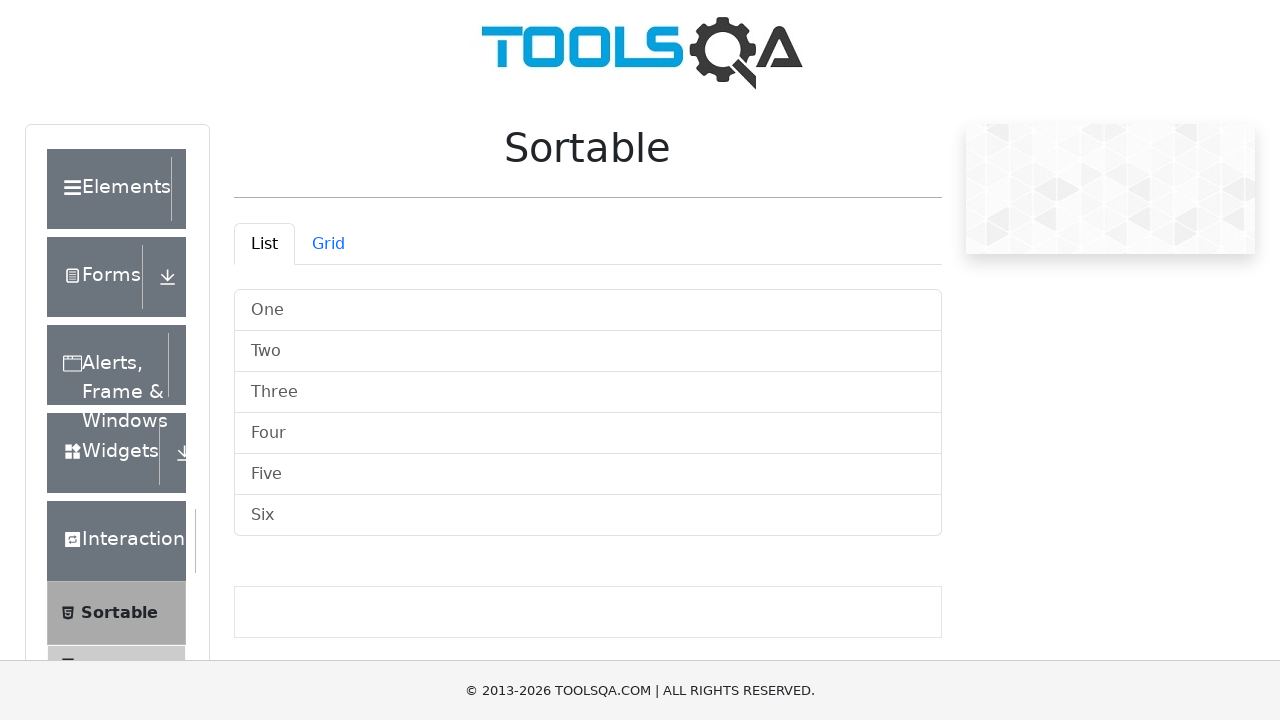

Dragged Item 2 and dropped onto Item 5 at (588, 474)
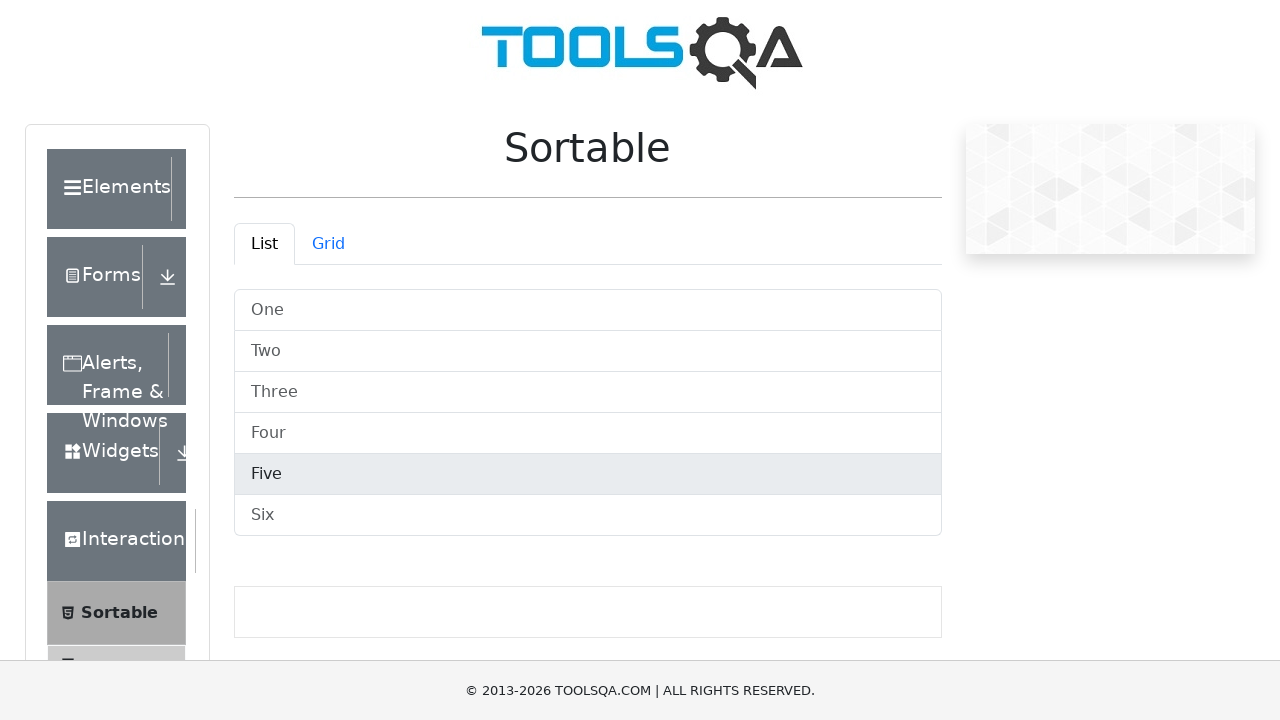

Waited 500ms for drag-and-drop animation to complete
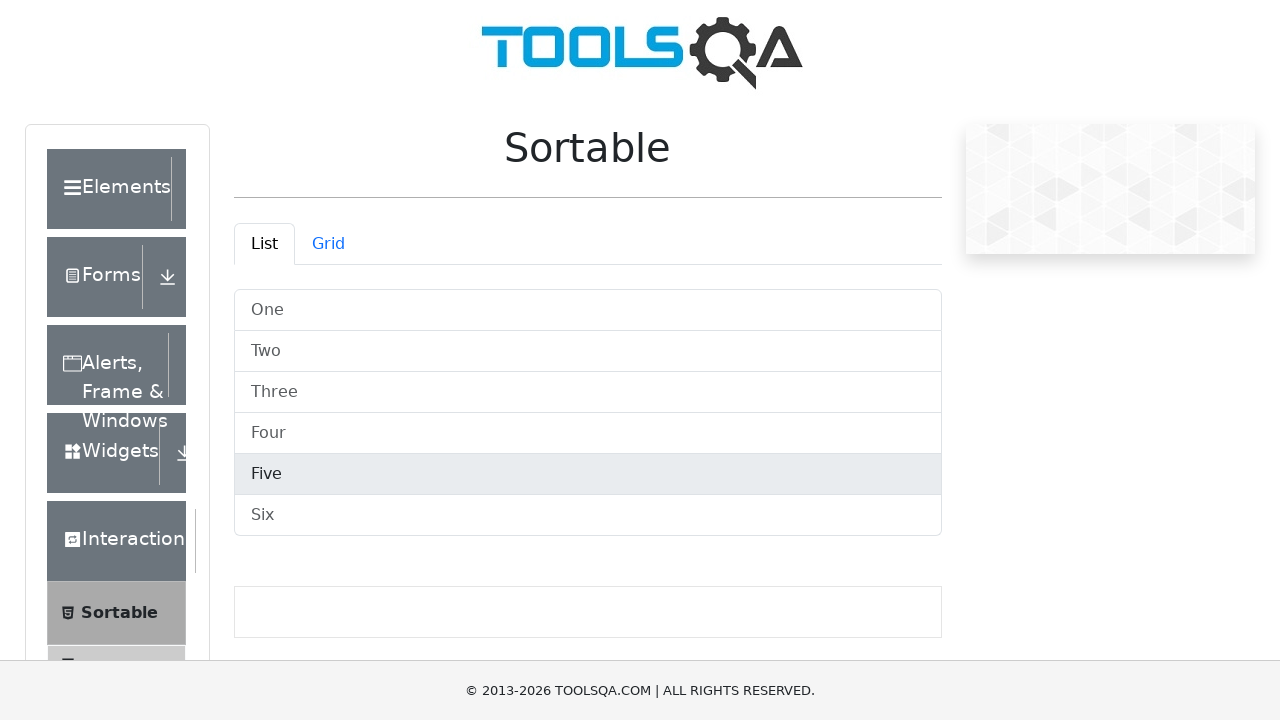

Verified sortable list container is still present after drag-and-drop
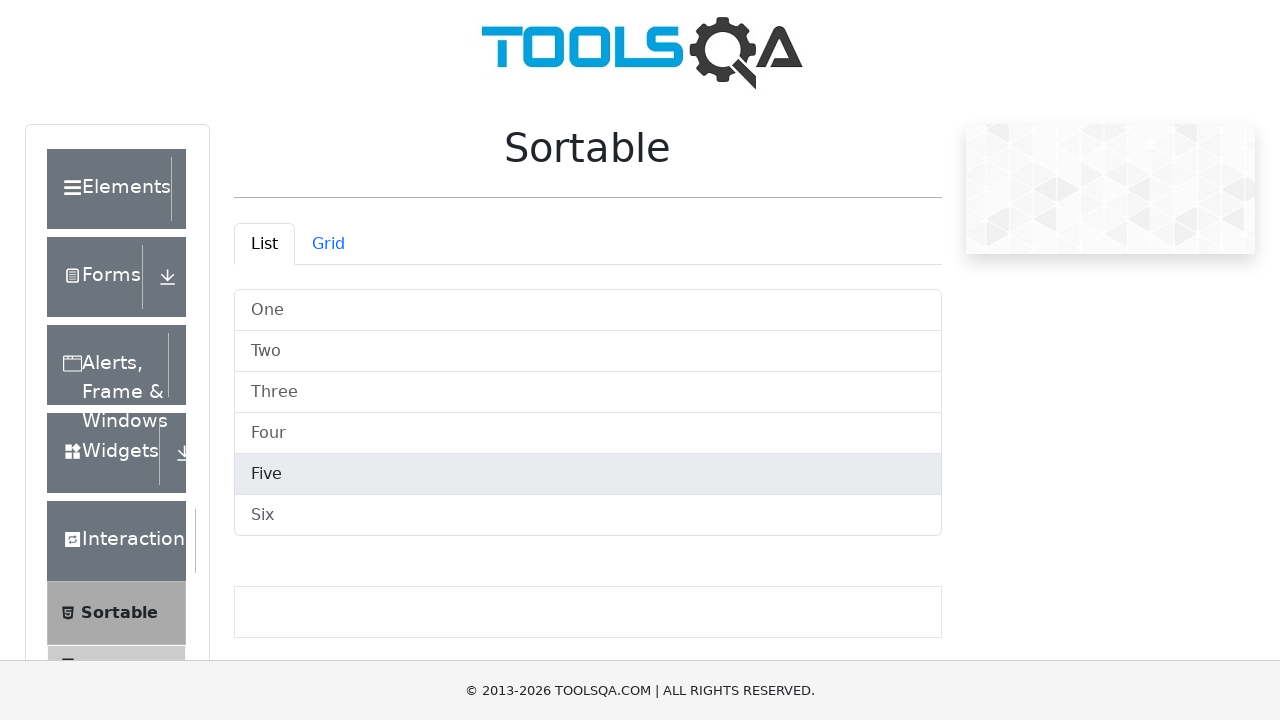

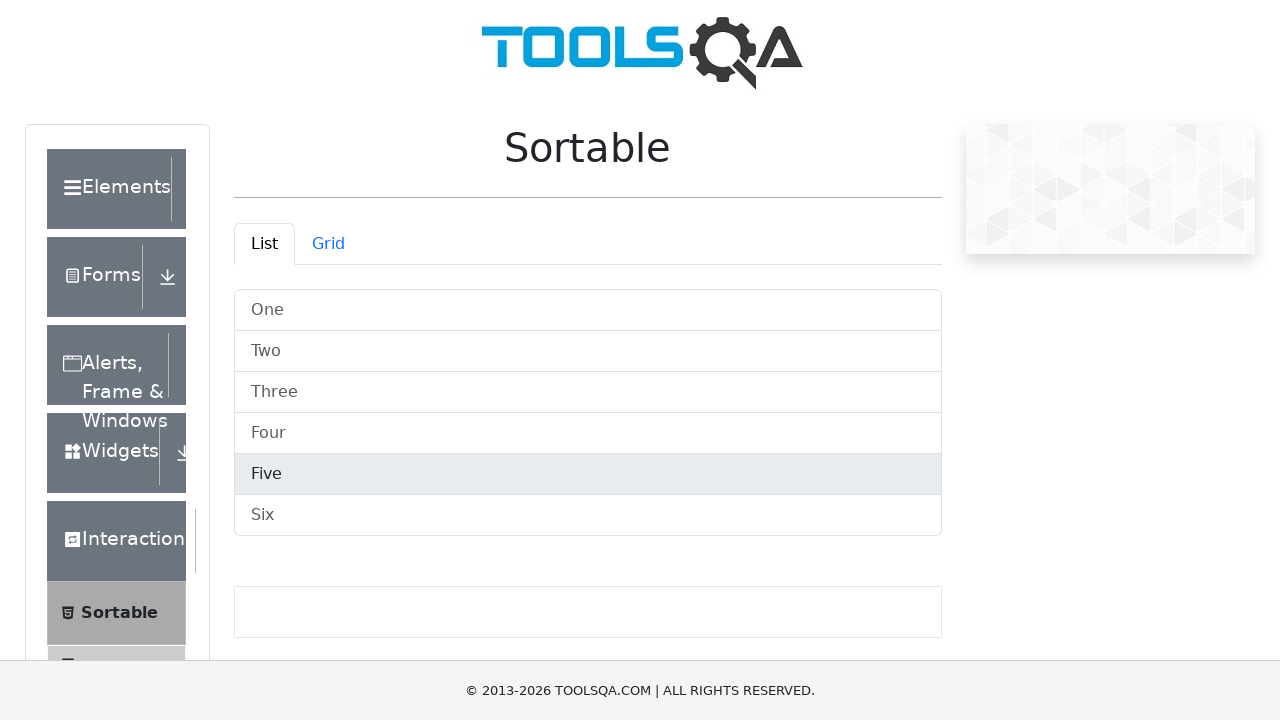